Tests browser window size manipulation by maximizing the window, then resizing it to different dimensions (600x200, then 900x500) on the Flipkart homepage.

Starting URL: https://www.flipkart.com/

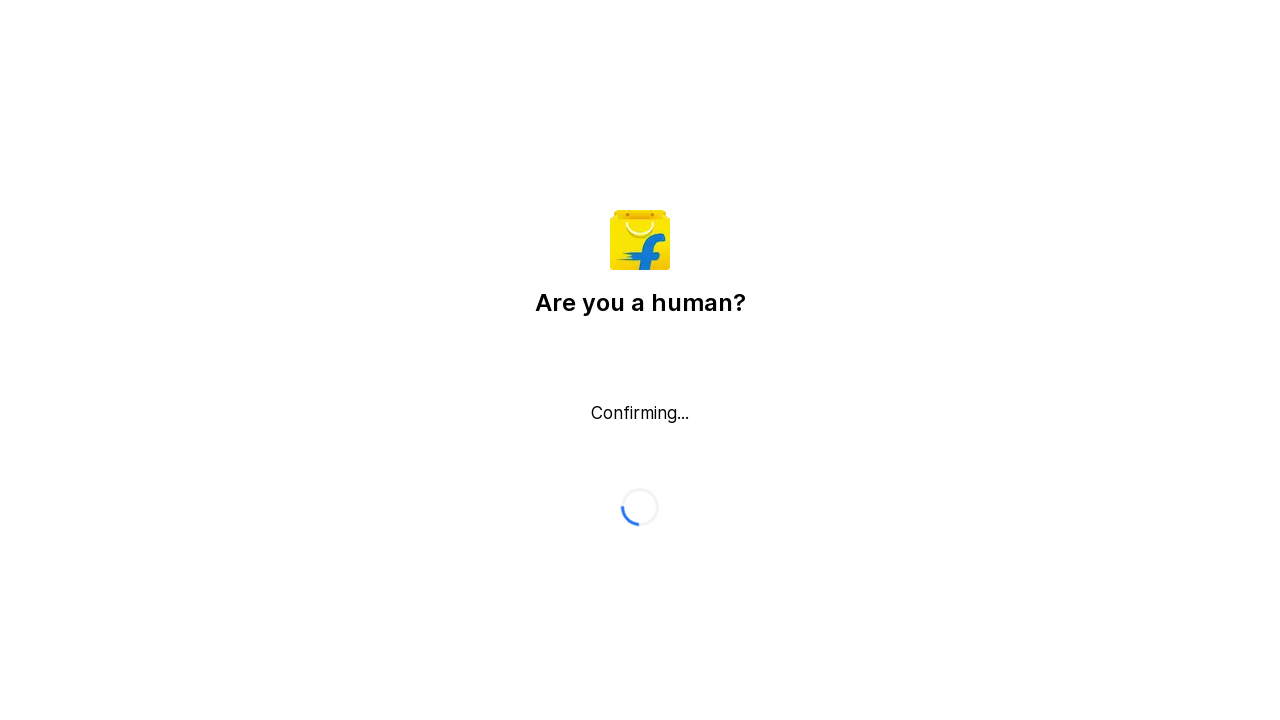

Set viewport size to 1920x1080 (maximized)
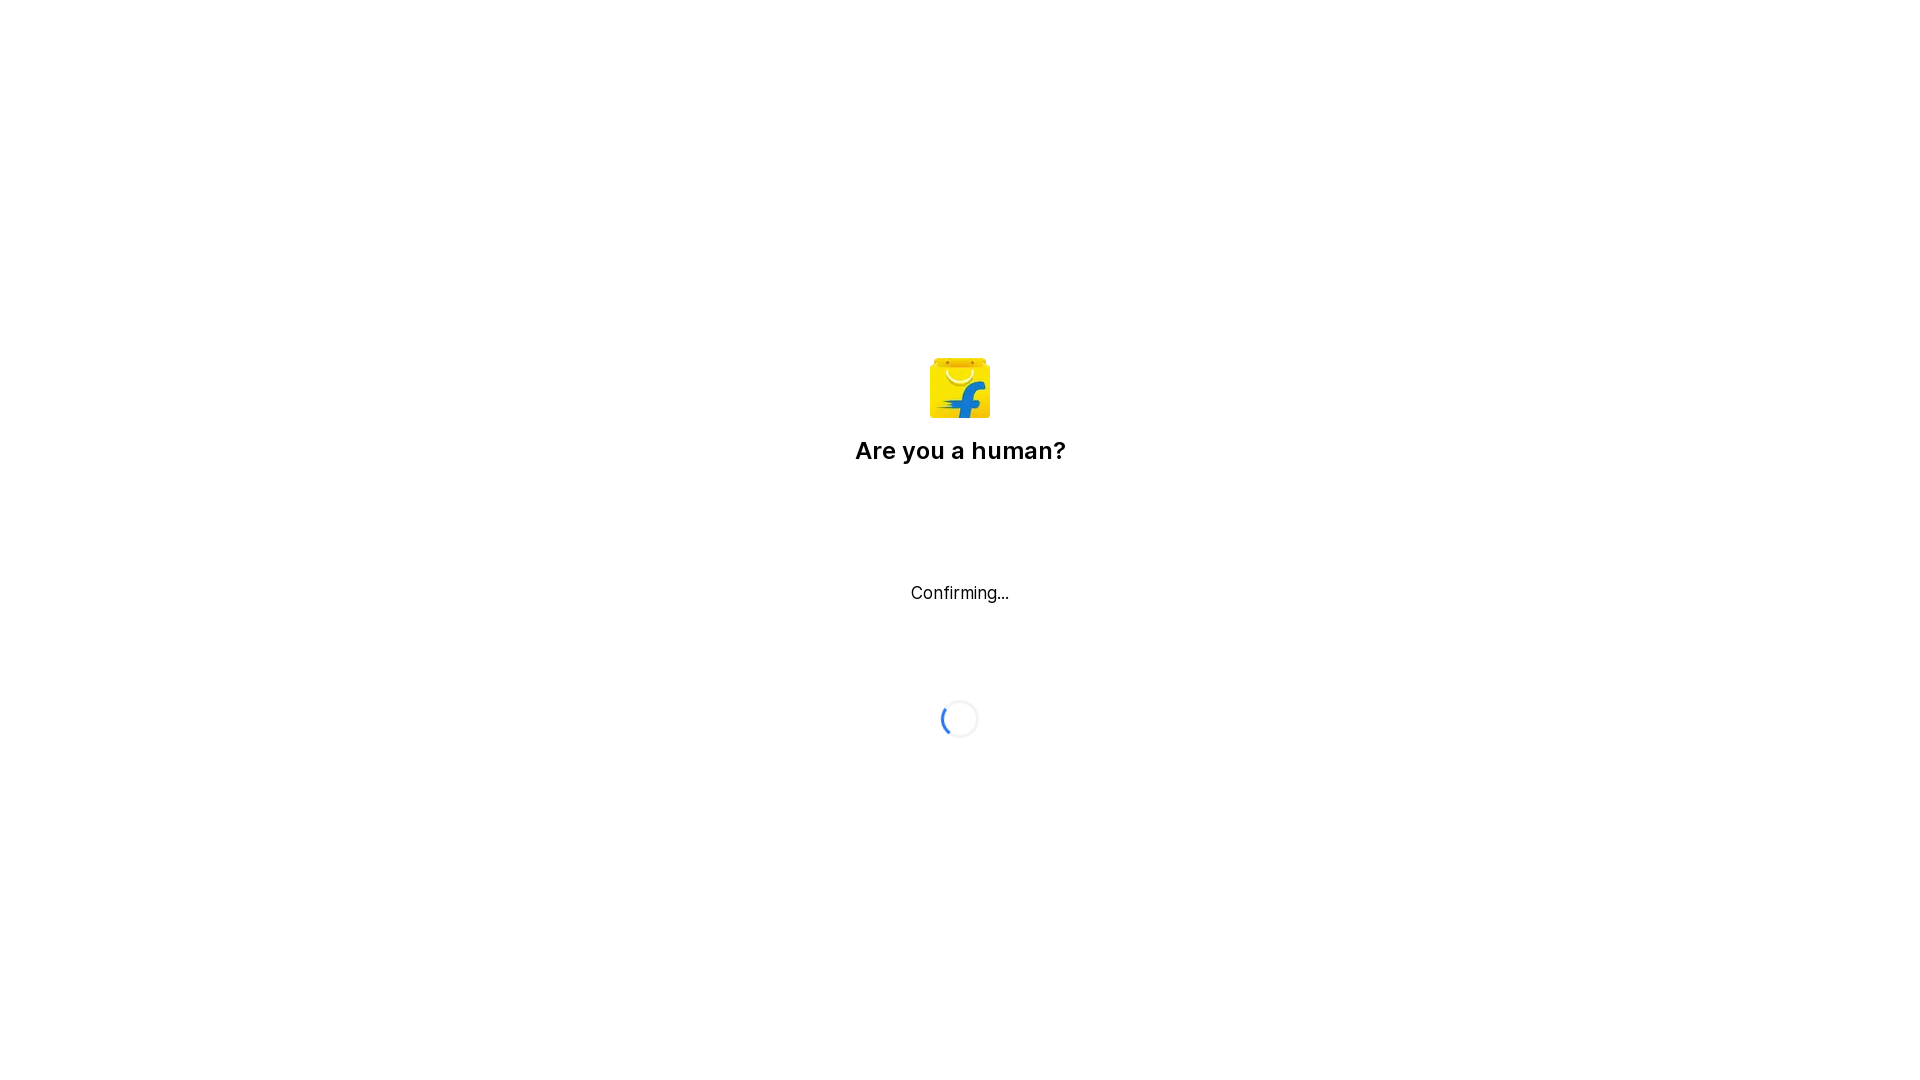

Page loaded - domcontentloaded state reached
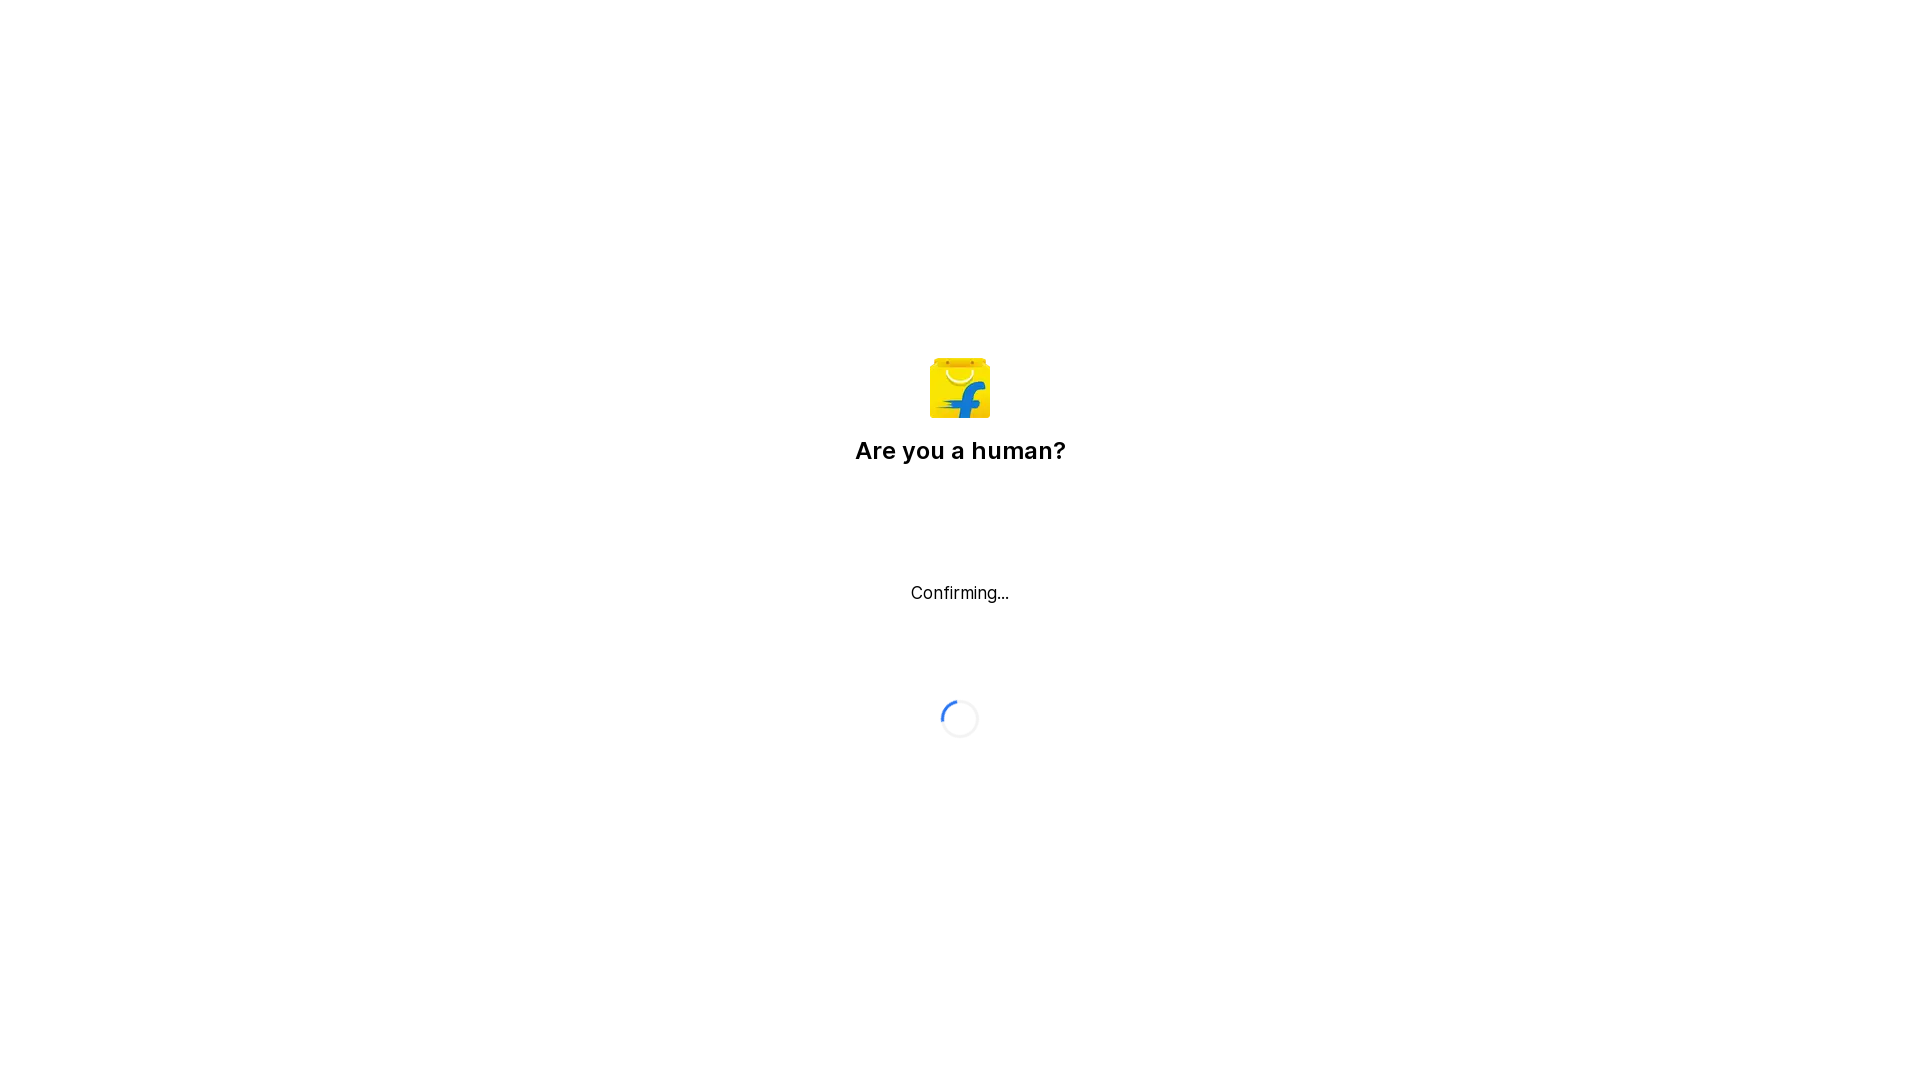

Resized viewport to 600x200
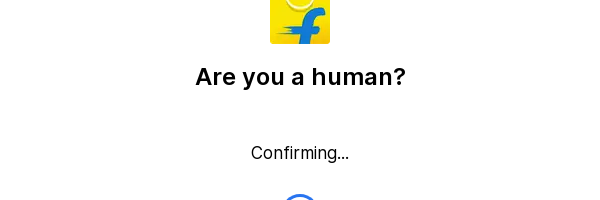

Waited 1 second to observe viewport change to 600x200
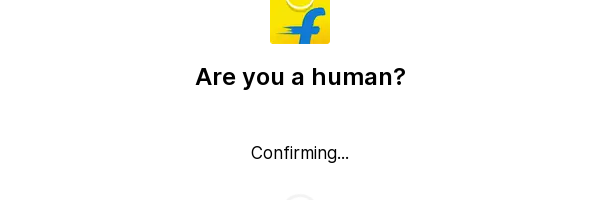

Resized viewport to 900x500
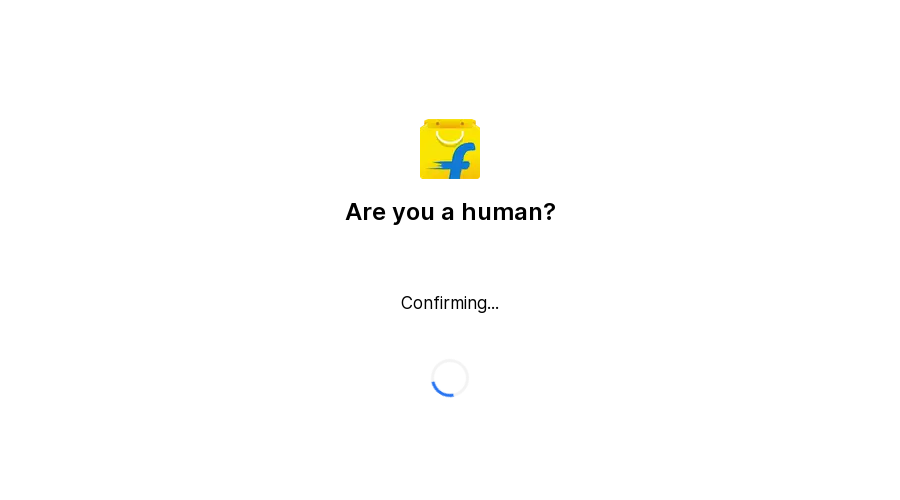

Waited 1 second to observe viewport change to 900x500
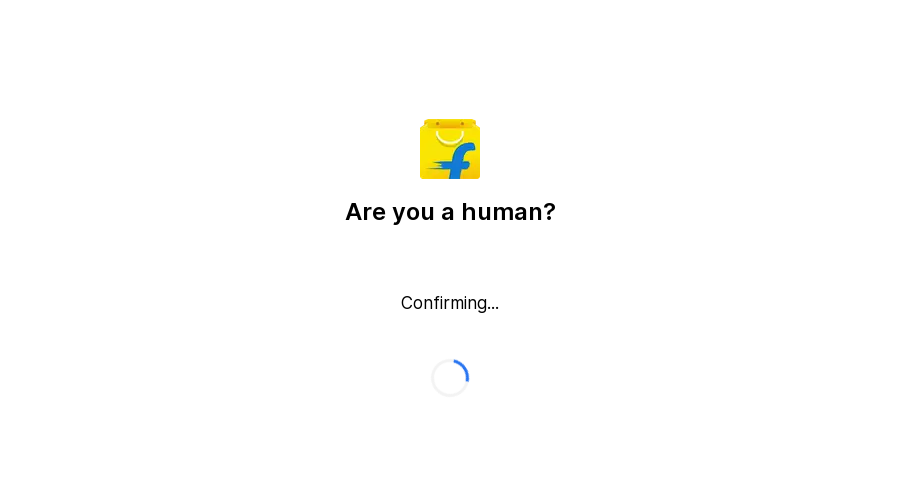

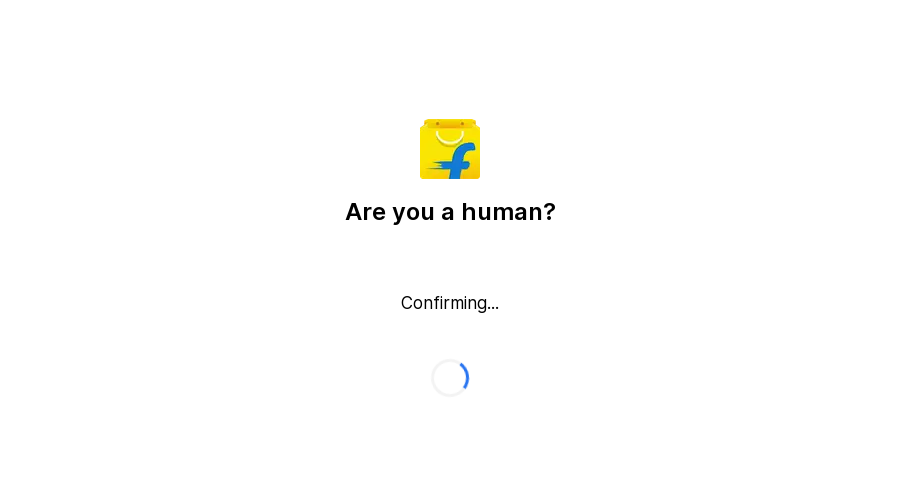